Tests date picker functionality by directly entering a date value into the date input field

Starting URL: http://jqueryui.com/resources/demos/datepicker/other-months.html

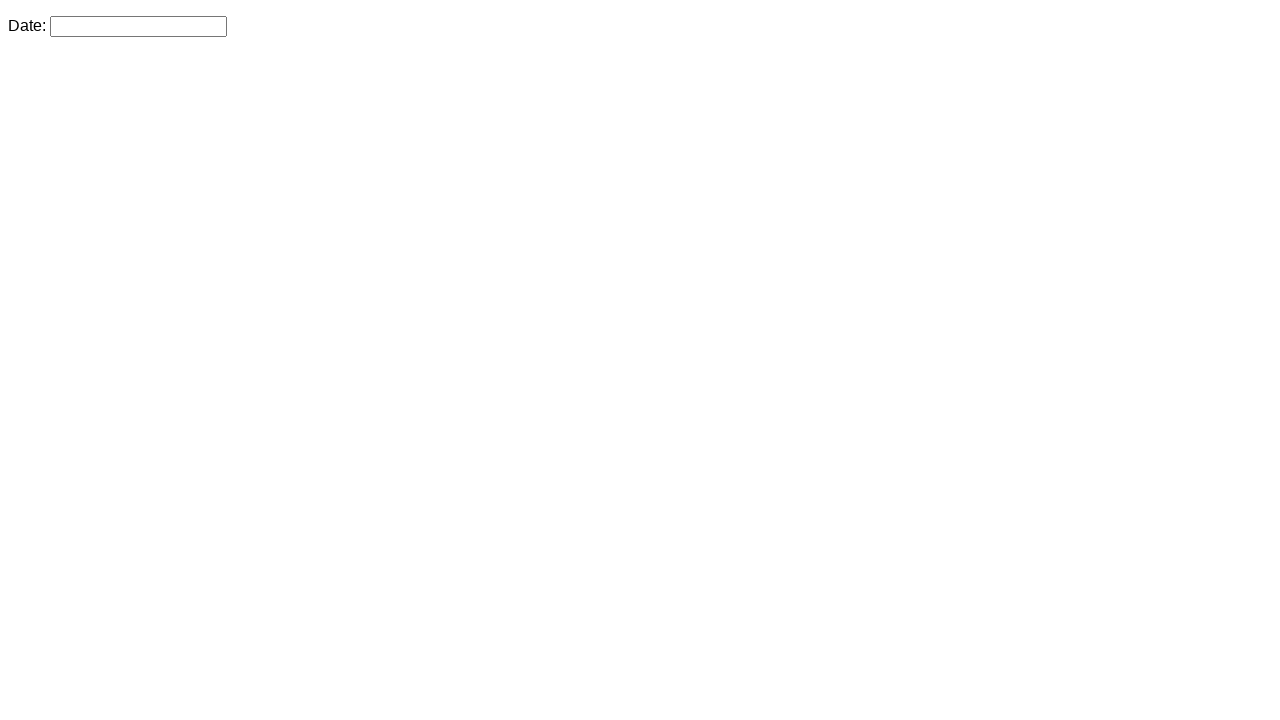

Navigated to date picker demo page
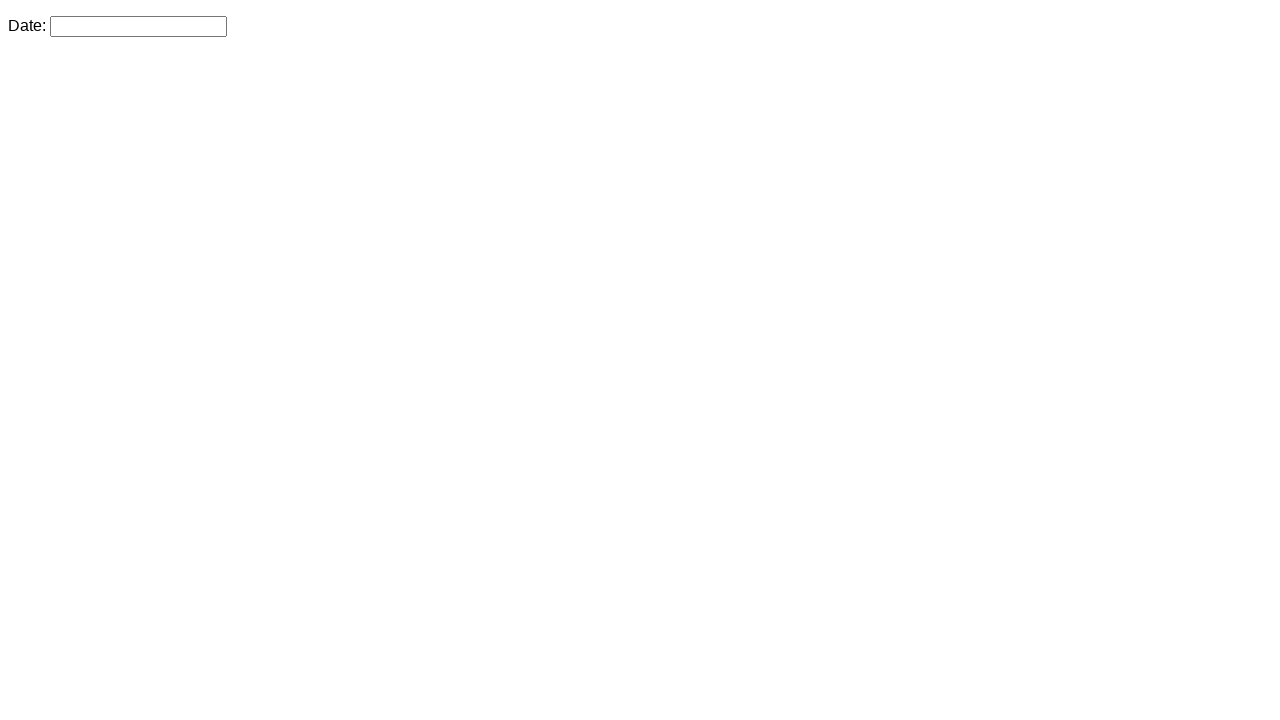

Filled date picker input field with date '11/24/2024' on #datepicker
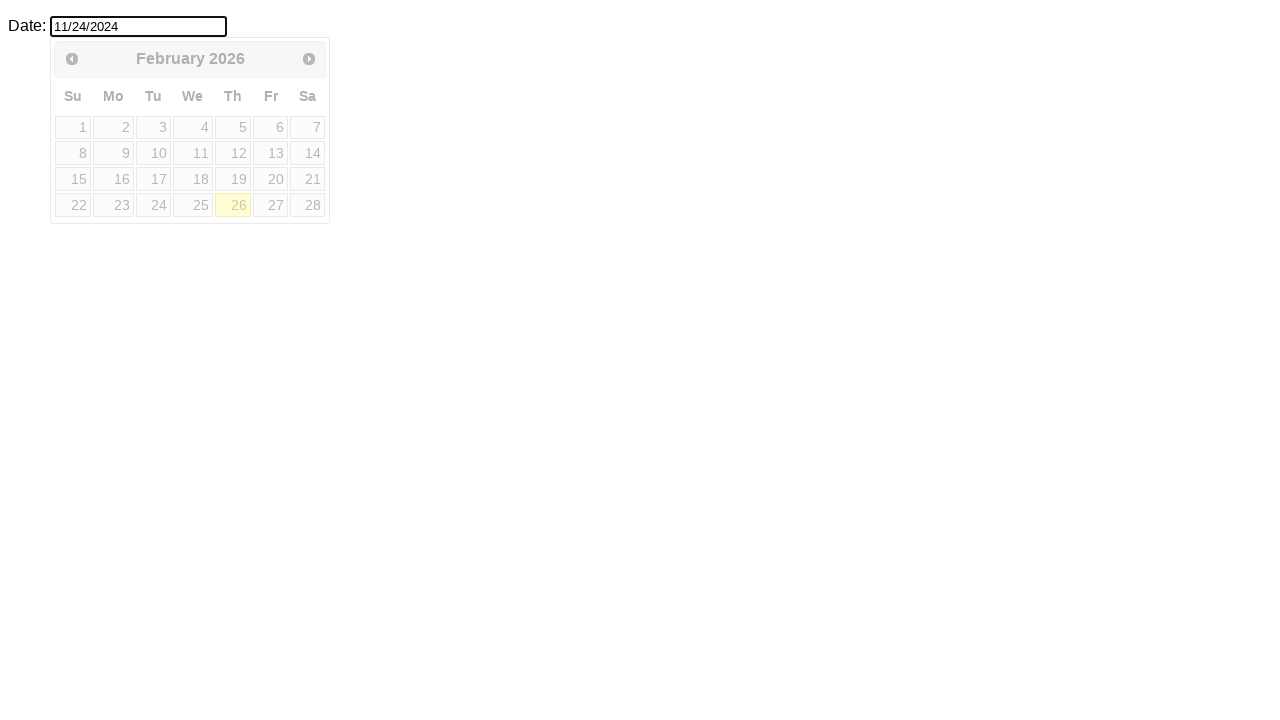

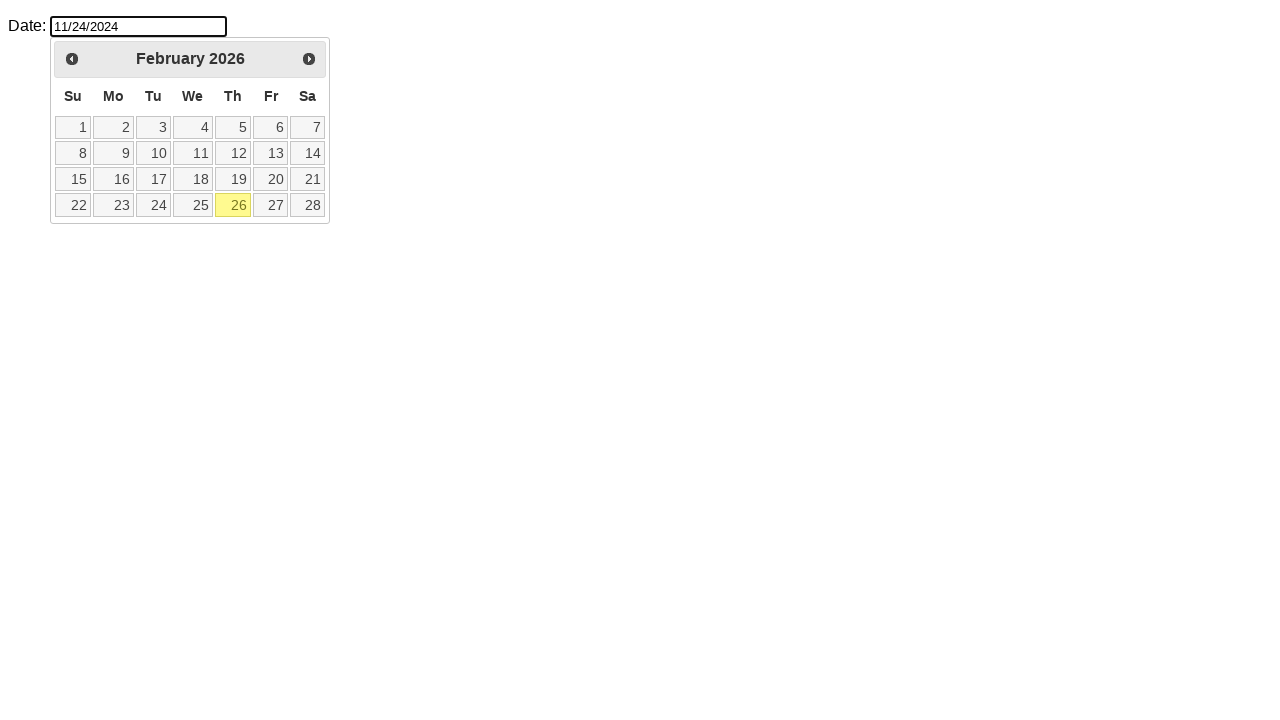